Tests window handling by opening a new tab and a popup window, then switching to find specific text in the new window

Starting URL: https://omayo.blogspot.com/

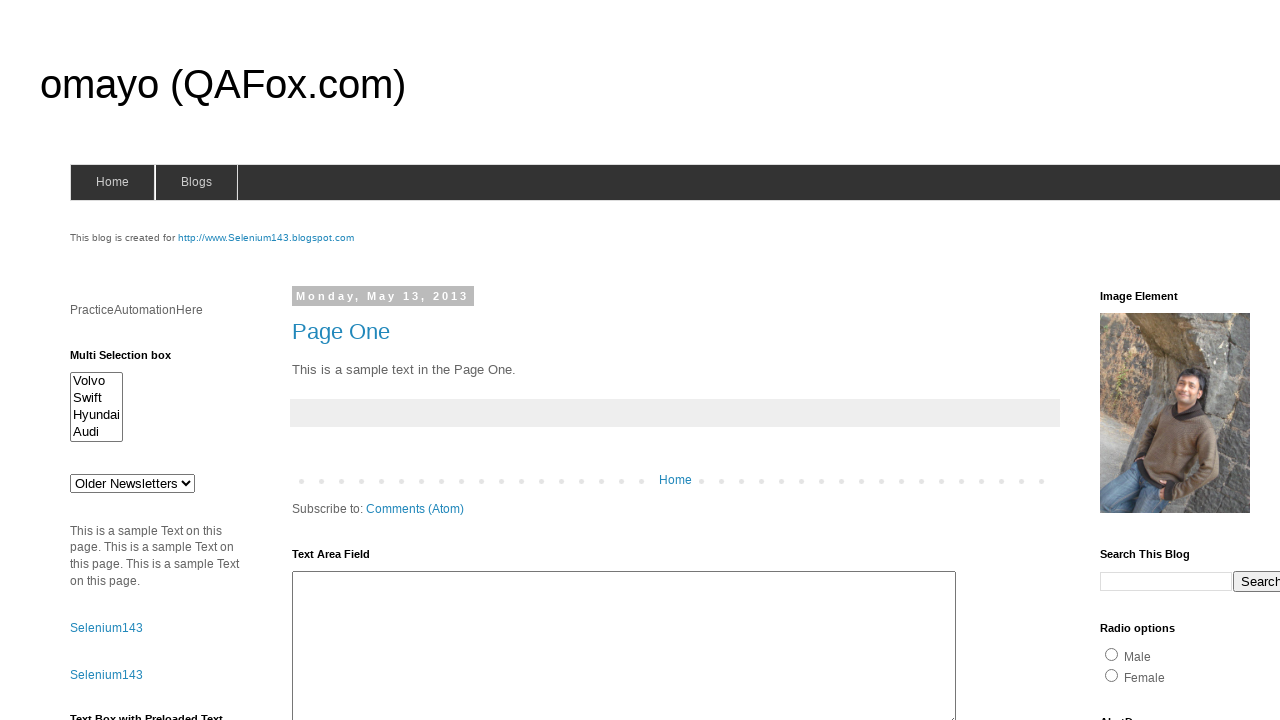

Waited for page to load (domcontentloaded)
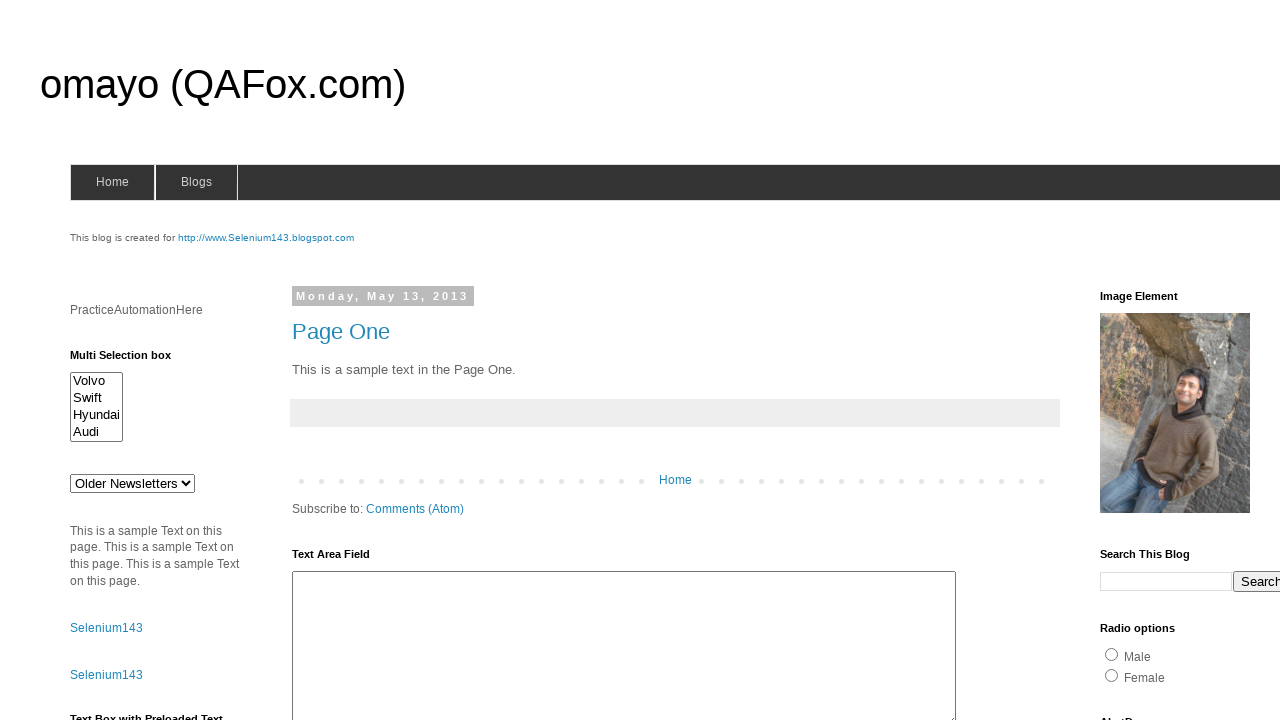

Clicked element #selenium143 to open new tab at (266, 238) on #selenium143
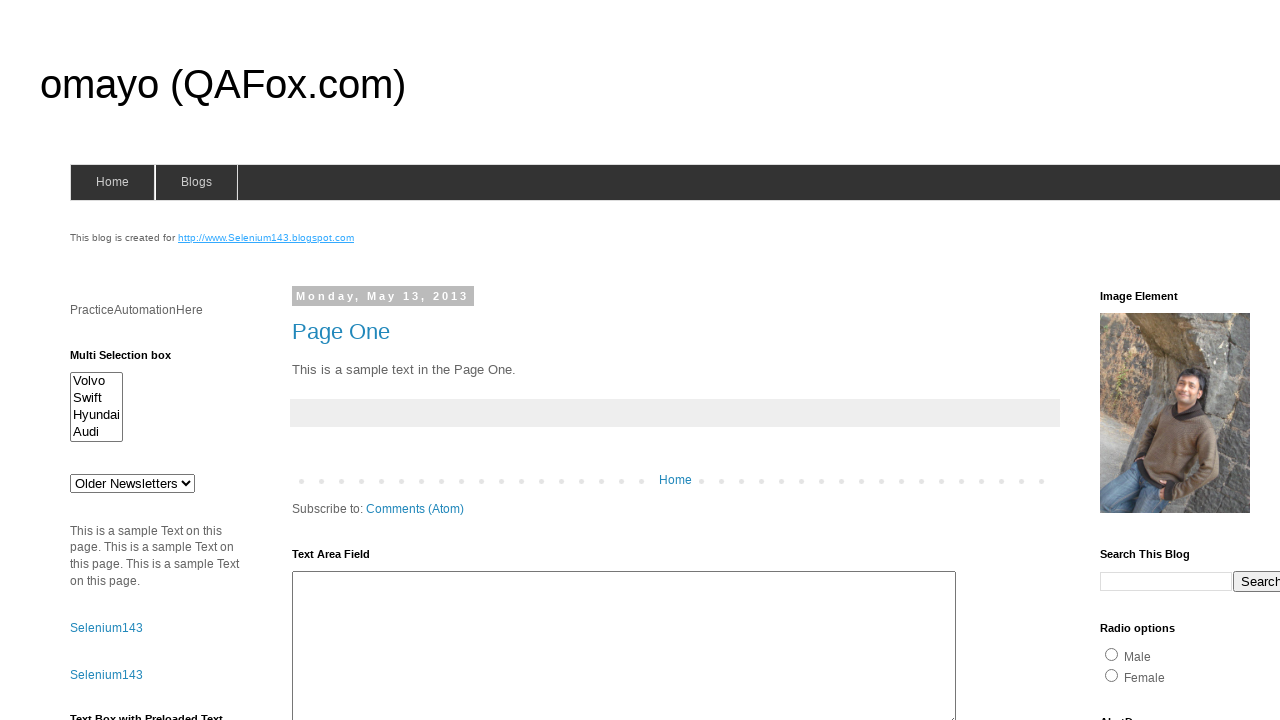

New tab loaded (domcontentloaded)
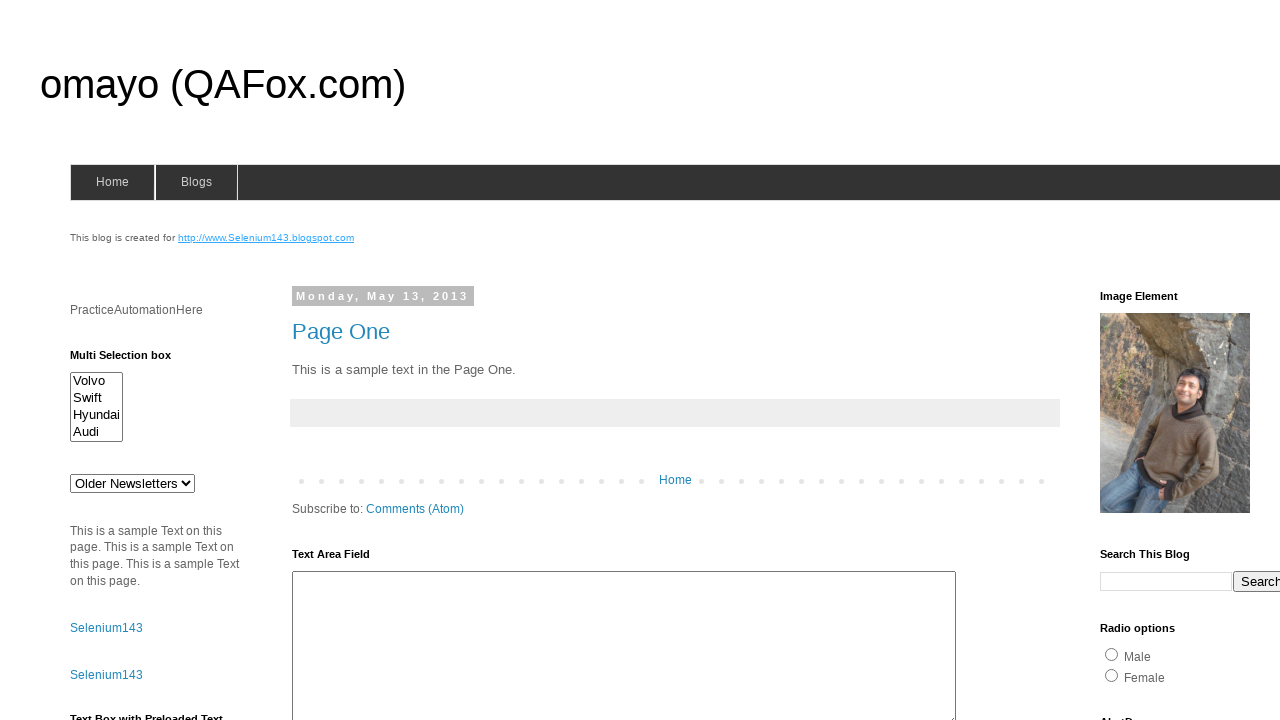

Clicked 'Open a popup window' link at (132, 360) on text=Open a popup window
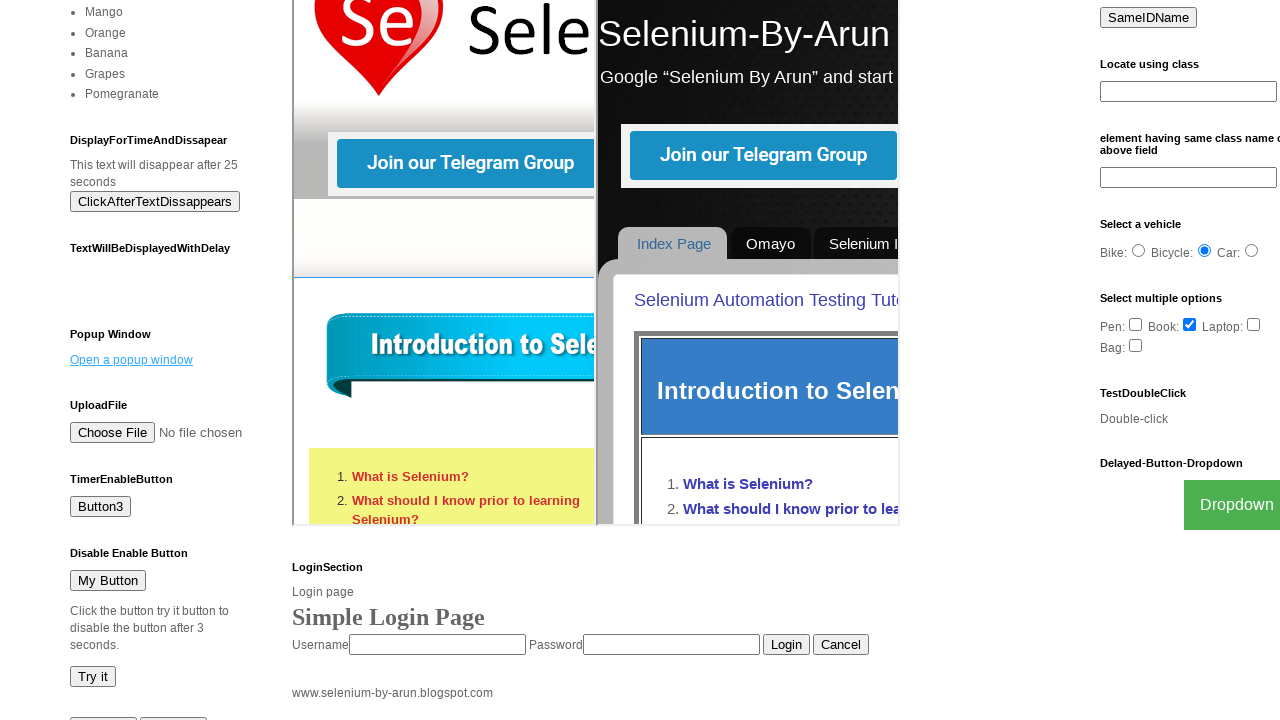

Popup window loaded (domcontentloaded)
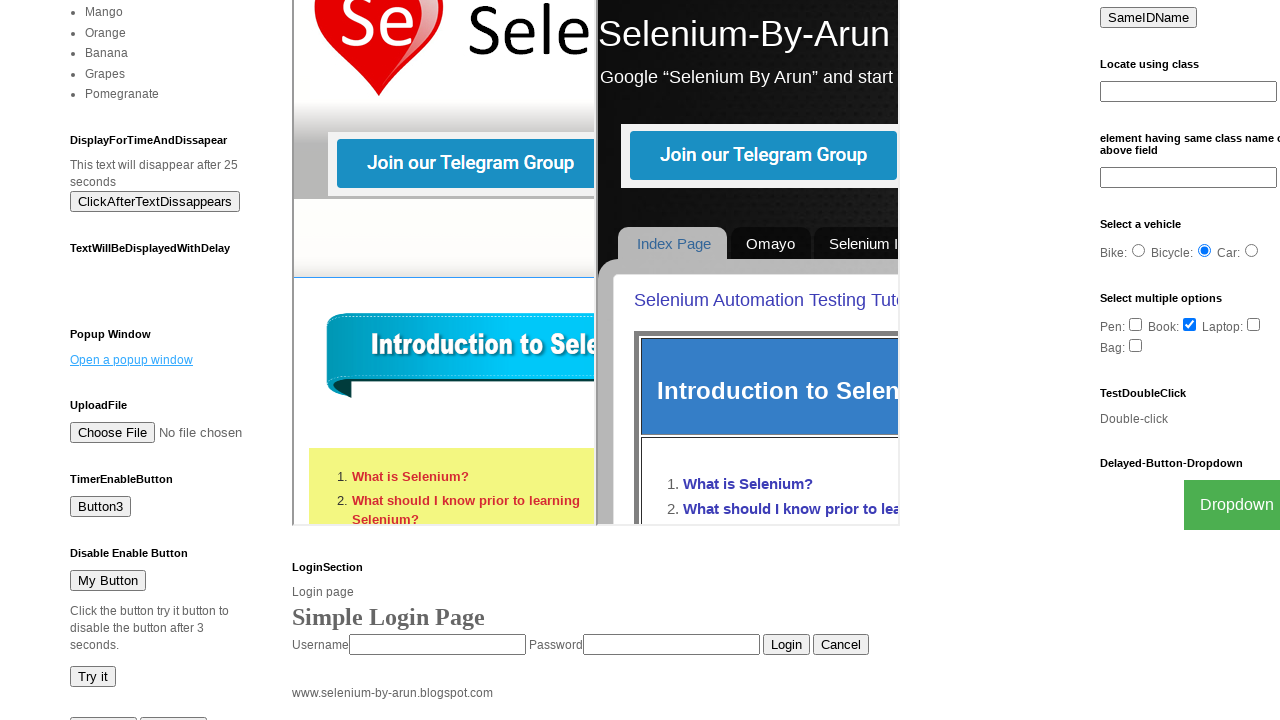

Found 'New Window' heading in popup window
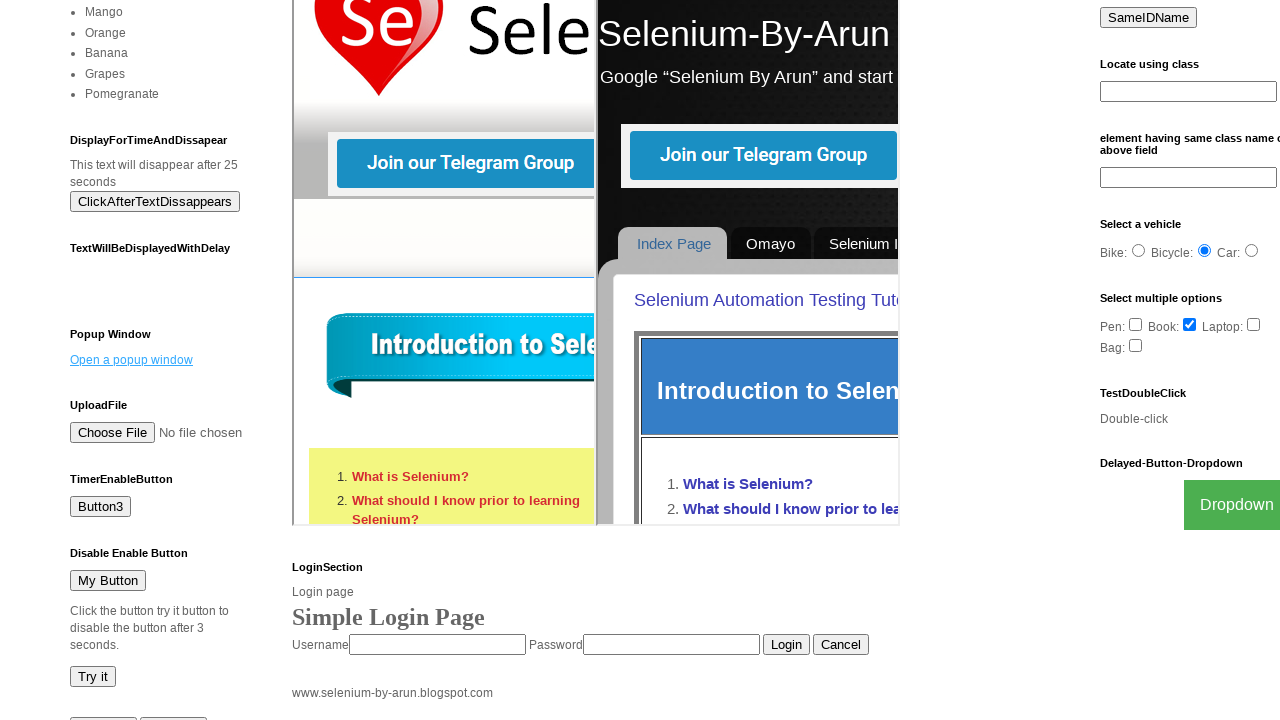

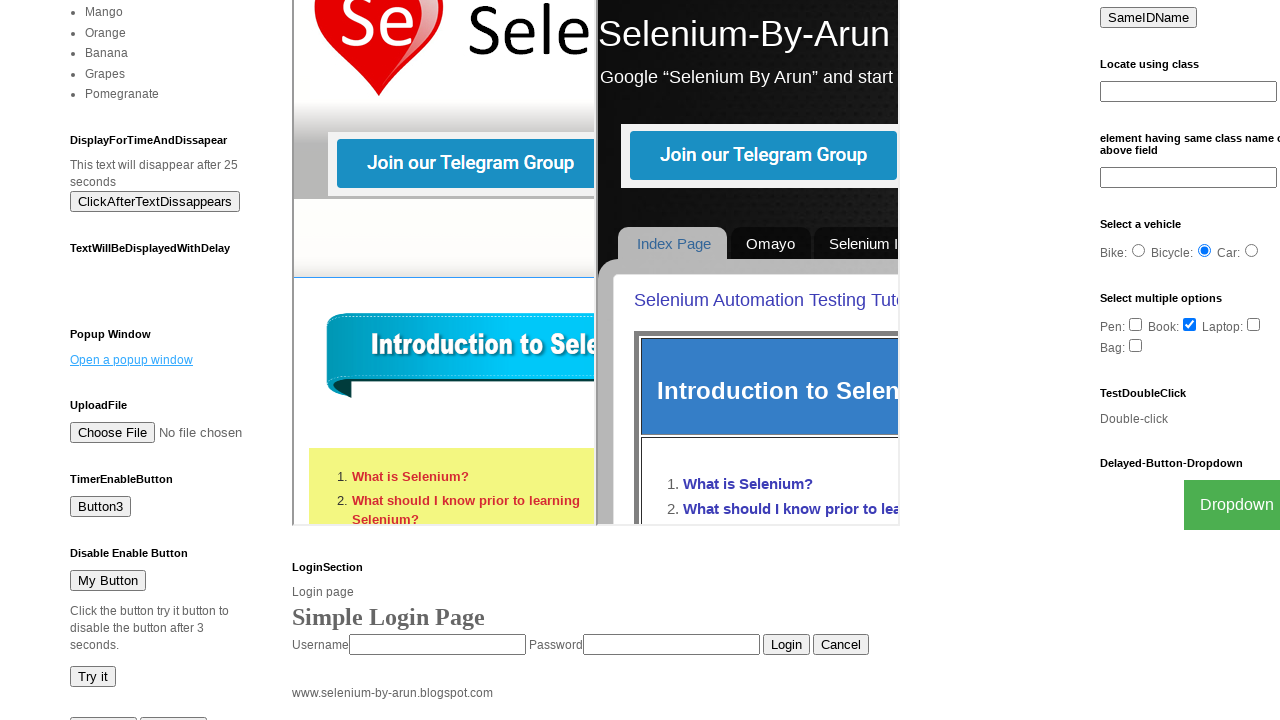